Tests drag and drop functionality by dragging an element to a target container

Starting URL: https://sahitest.com/demo/dragDropMooTools.htm

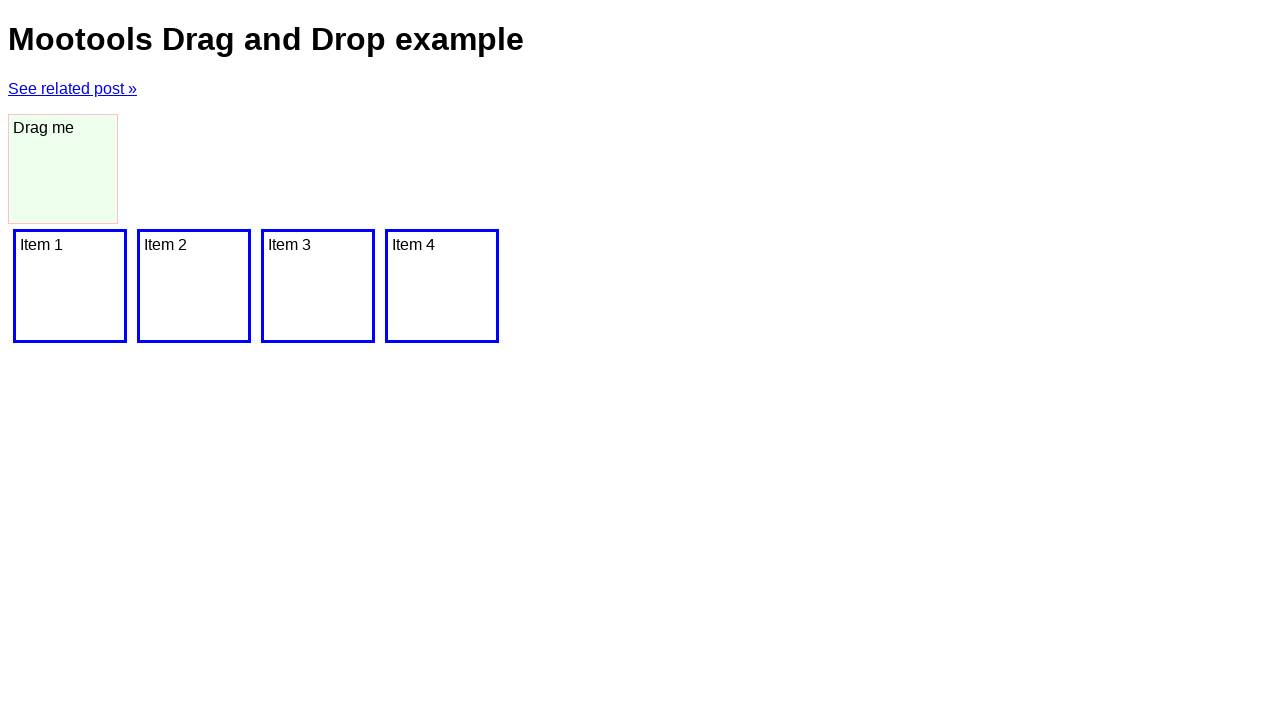

Navigated to drag and drop demo page
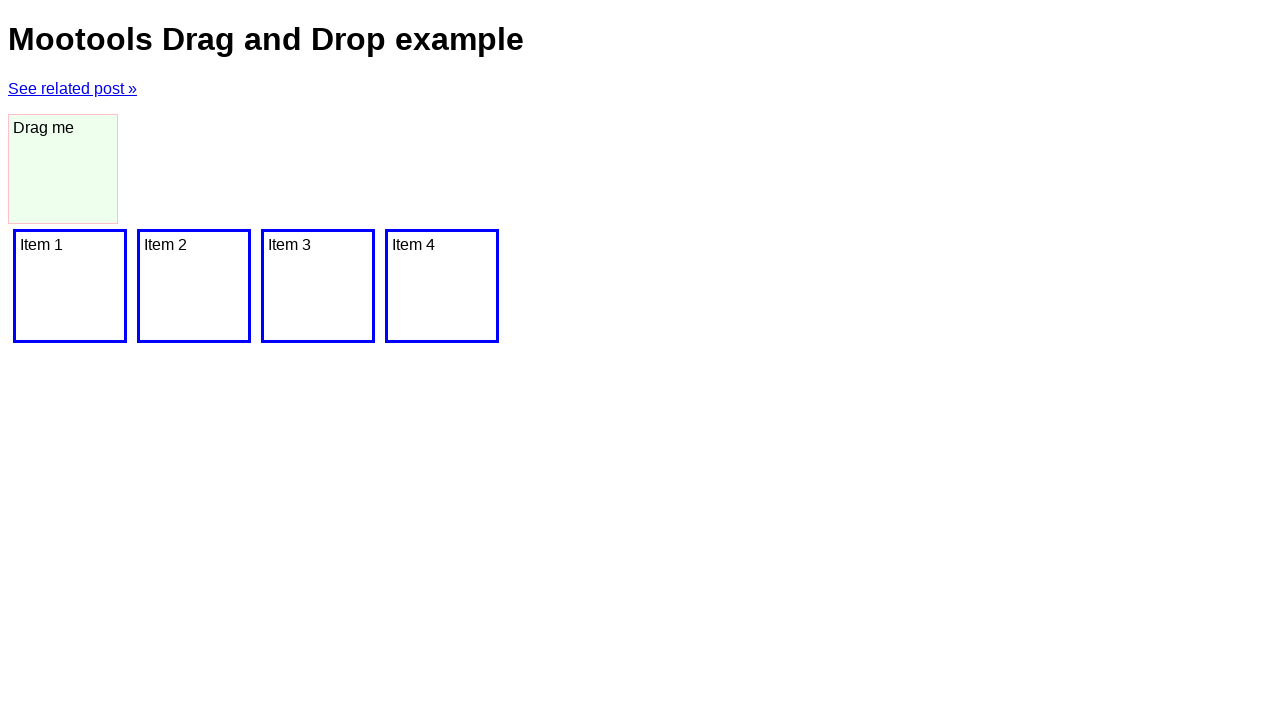

Dragged element with id 'dragger' to target container at (318, 286)
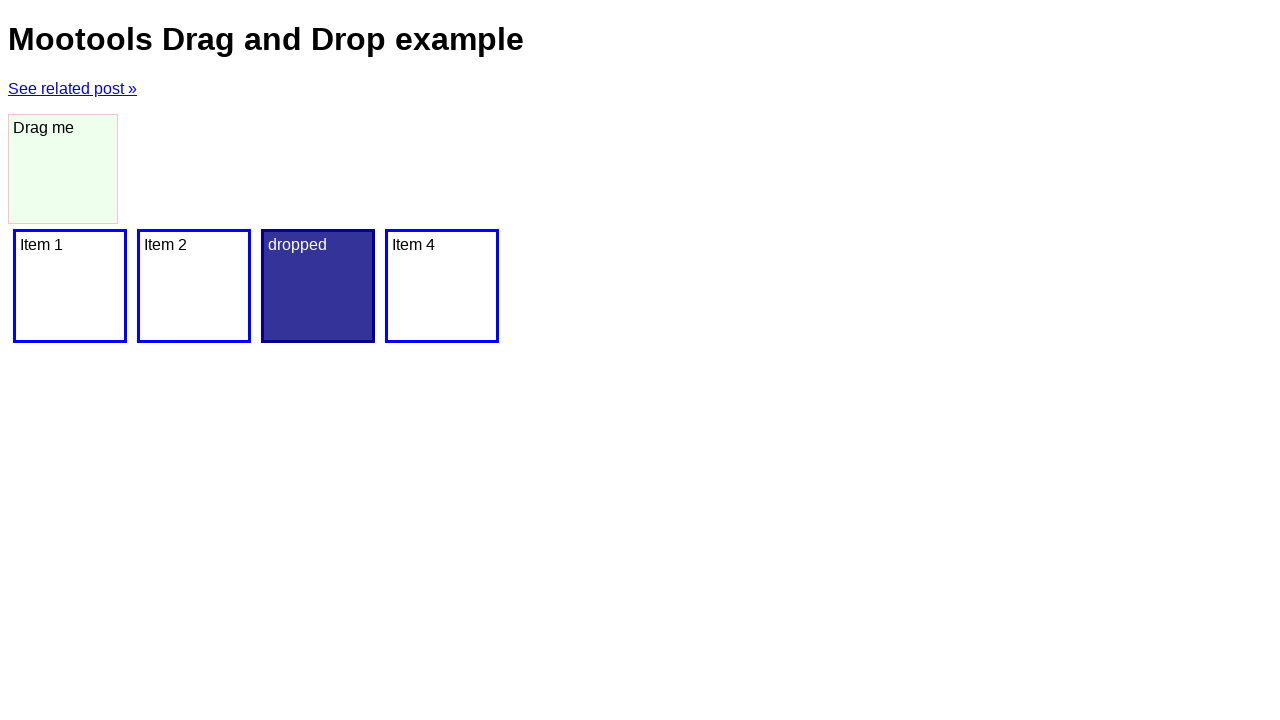

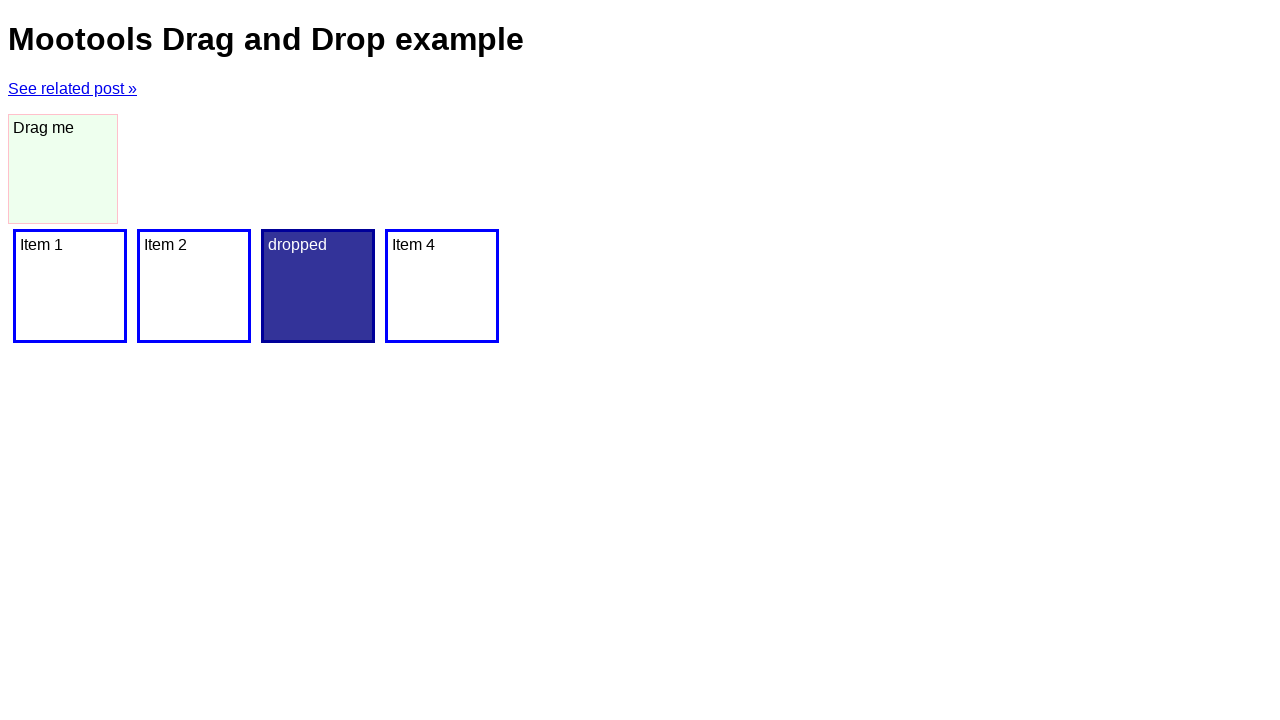